Navigates to a bookstore website, clicks on the Travel category, scrolls down, then returns to the main page

Starting URL: https://books.toscrape.com

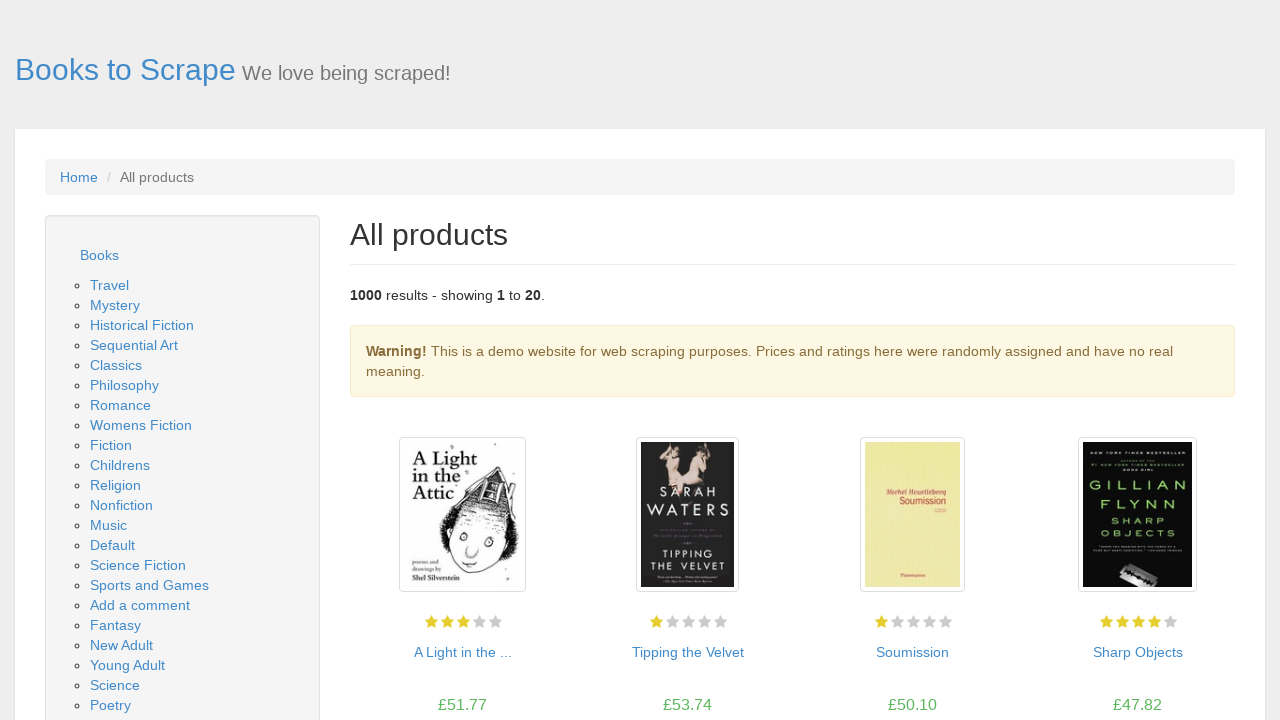

Clicked on Travel category link in sidebar at (110, 285) on xpath=//ul/li/ul/li[1]/a
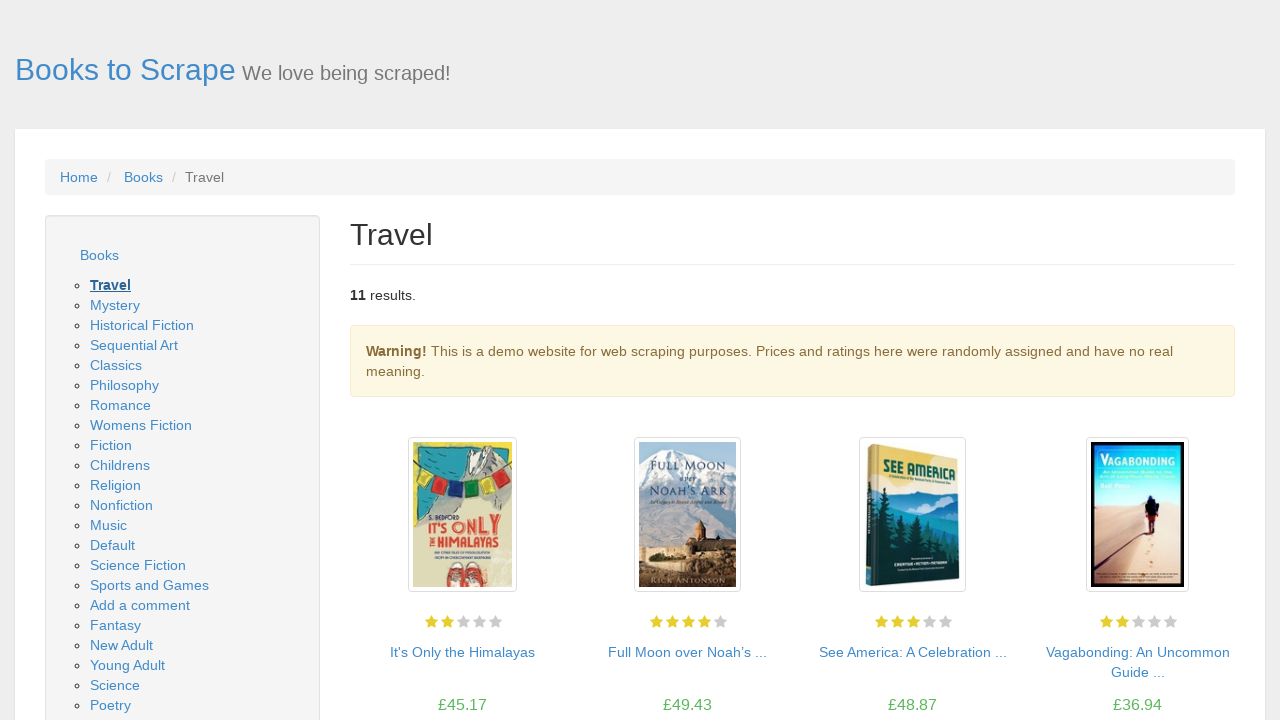

Waited for page body to load
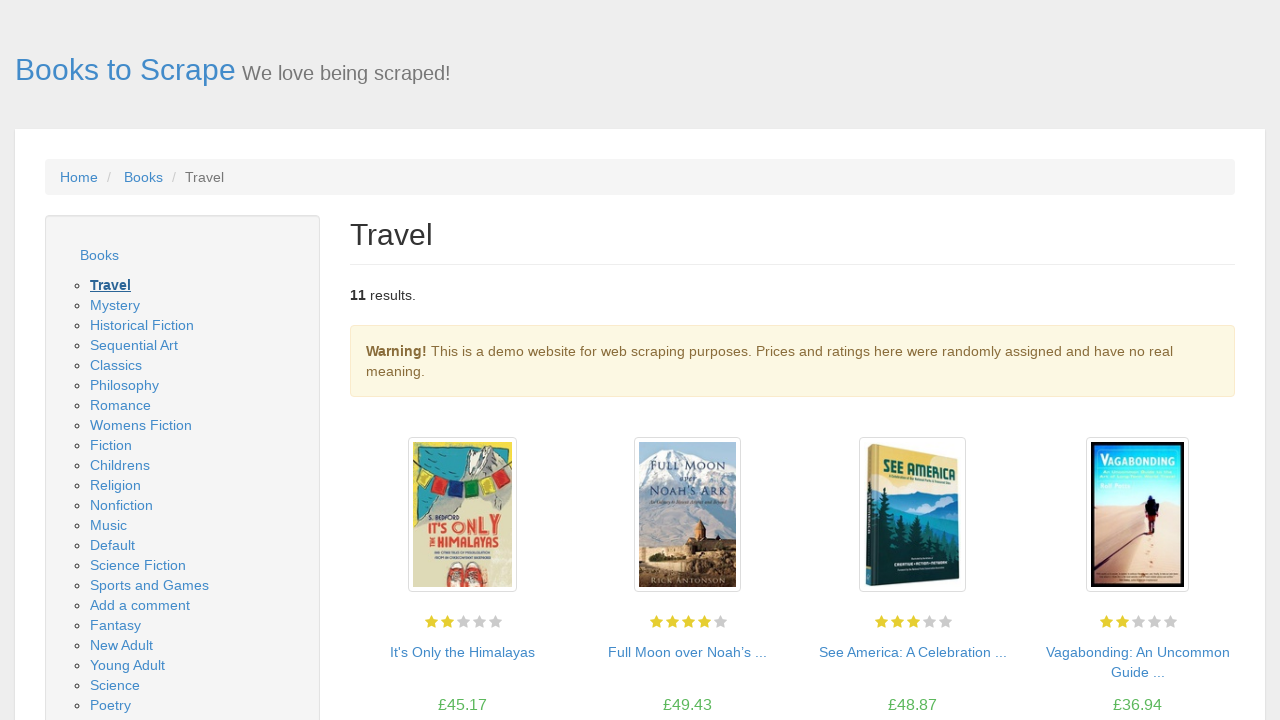

Scrolled down to bottom of Travel category page
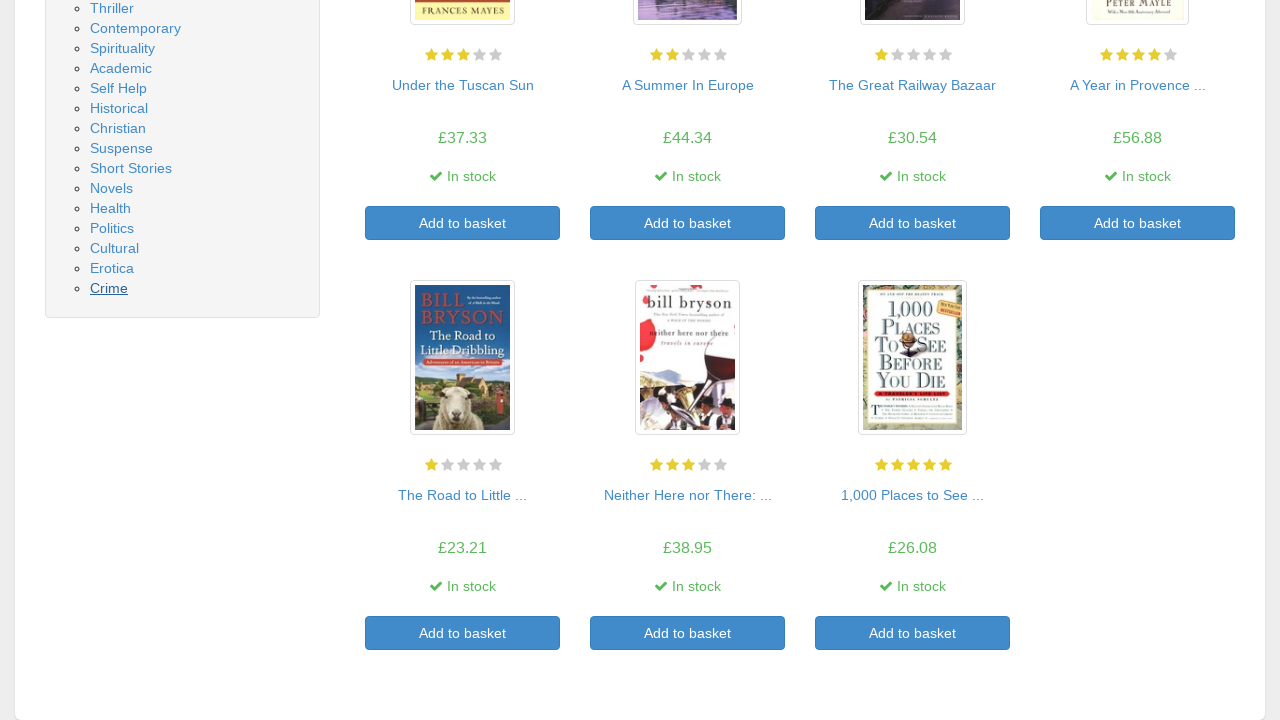

Clicked on site logo to return to main page at (126, 70) on xpath=//div[@class="col-sm-8 h1"]/a
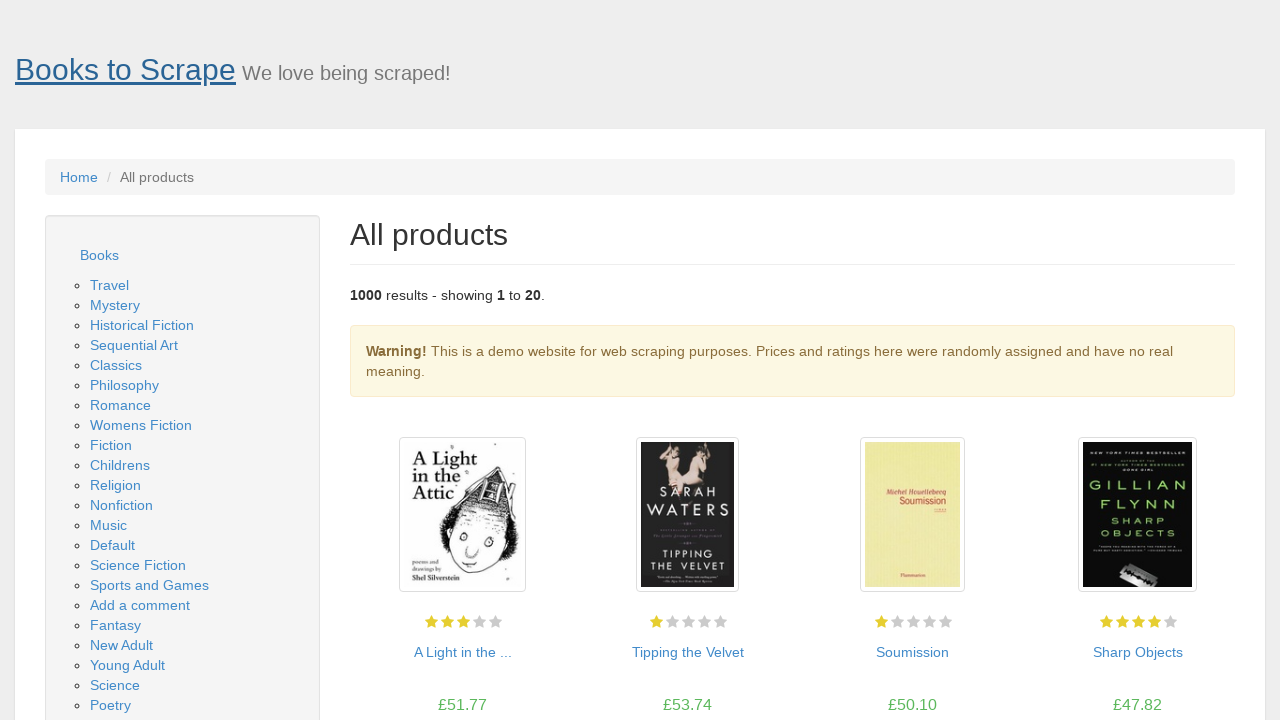

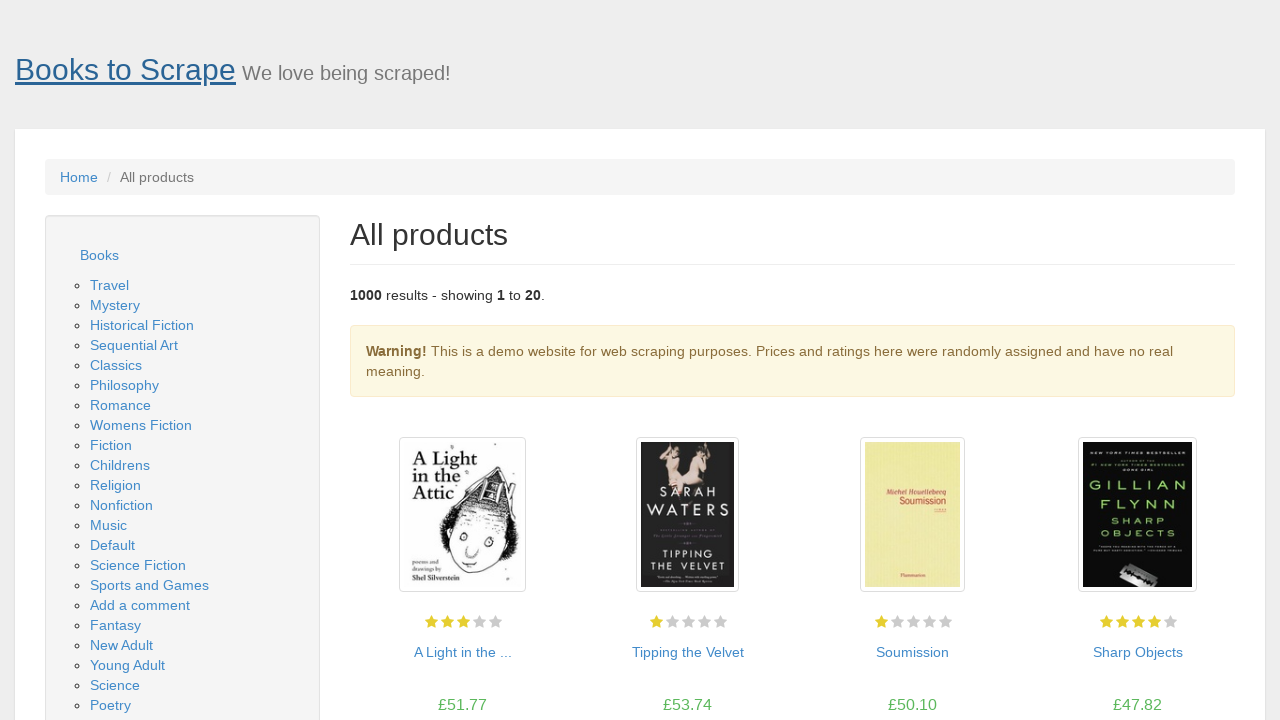